Tests clicking an alert button and accepting the alert dialog

Starting URL: https://omayo.blogspot.com/

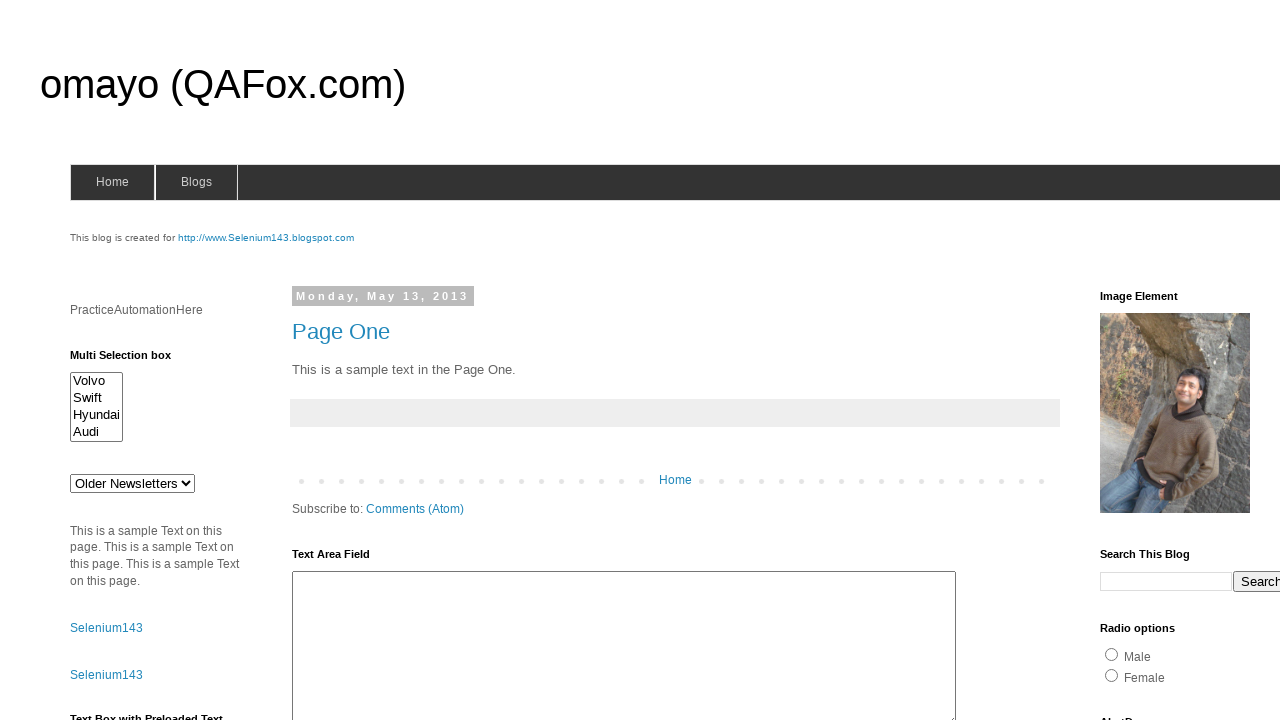

Set up dialog handler to automatically accept alert dialogs
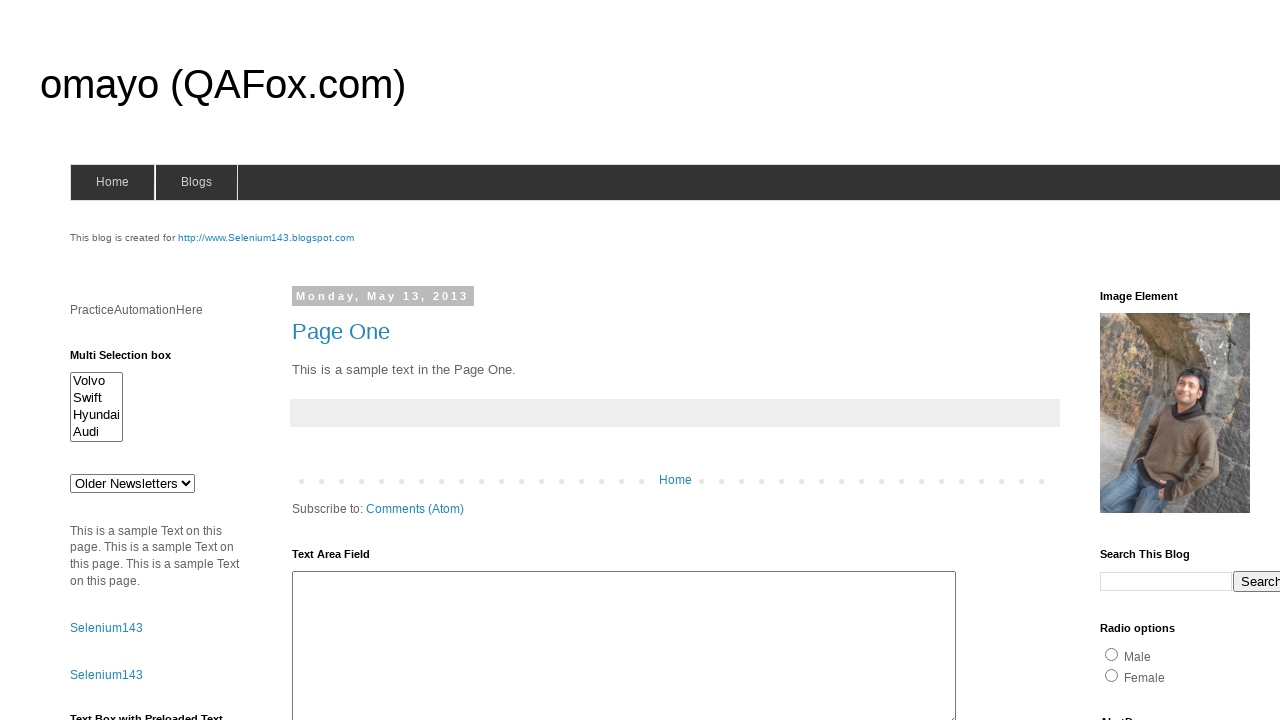

Located alert button with id 'alert2'
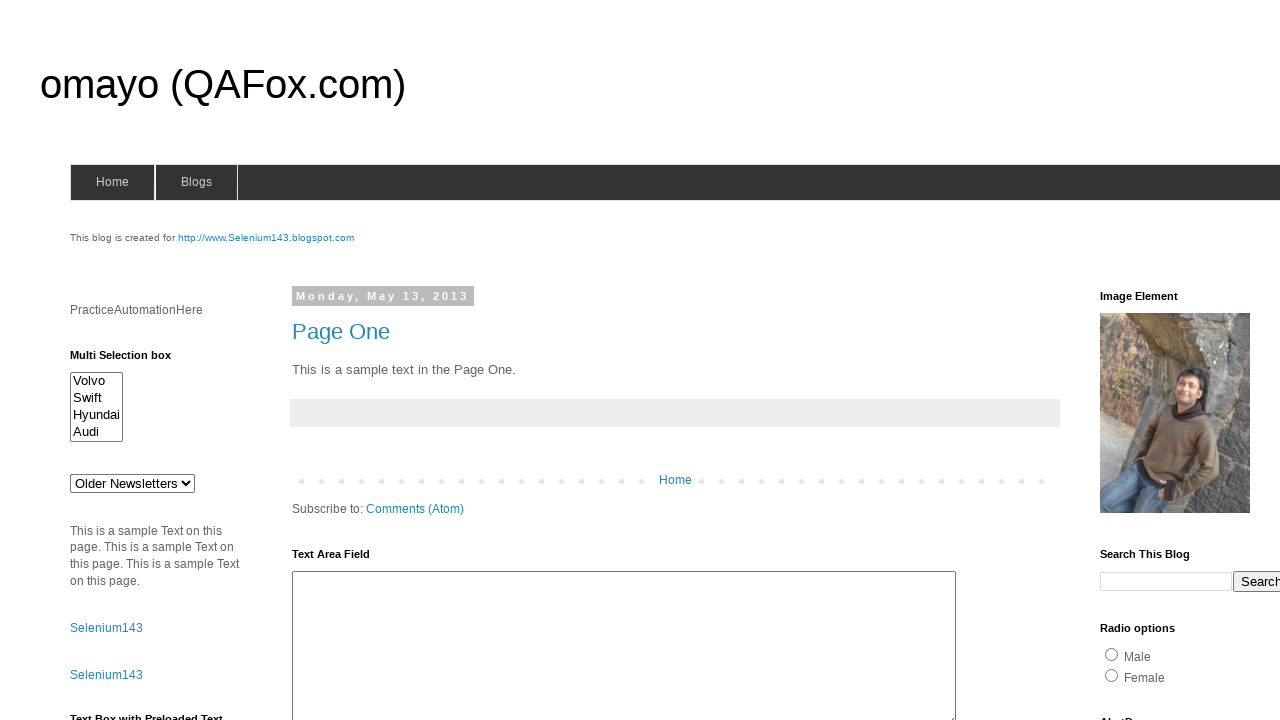

Scrolled alert button into view
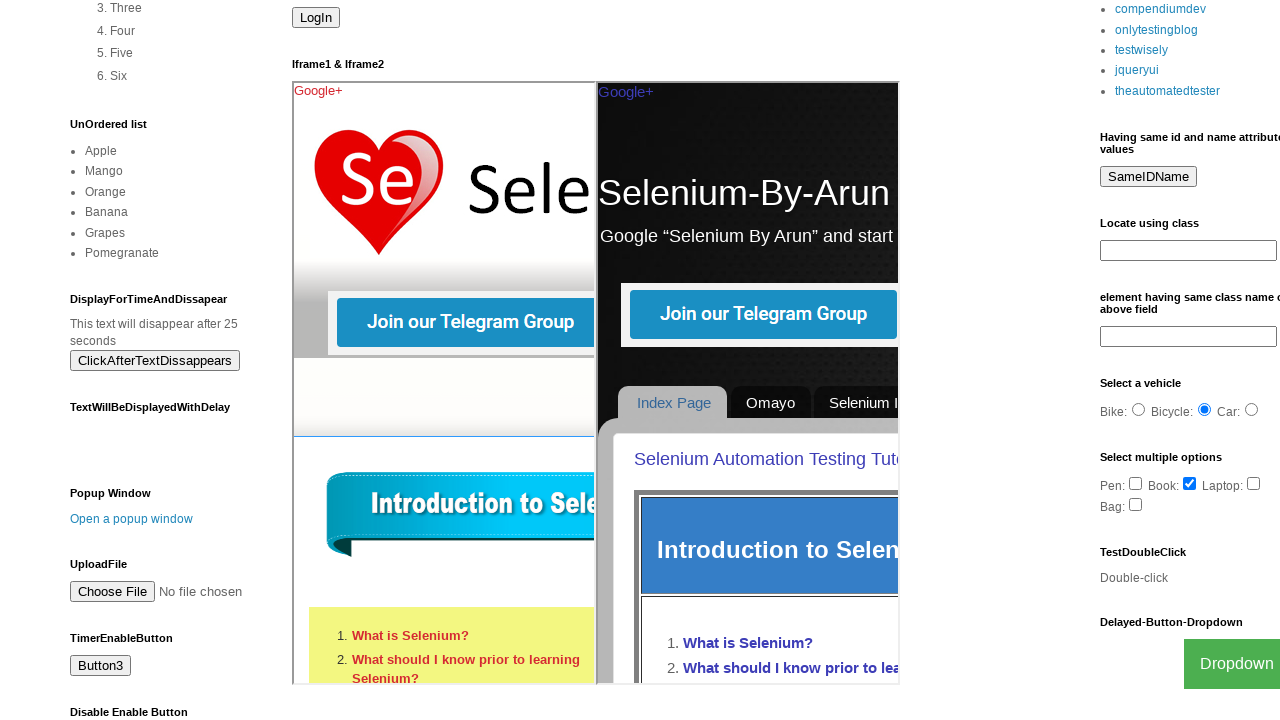

Clicked alert button, triggering alert dialog at (155, 360) on #alert2
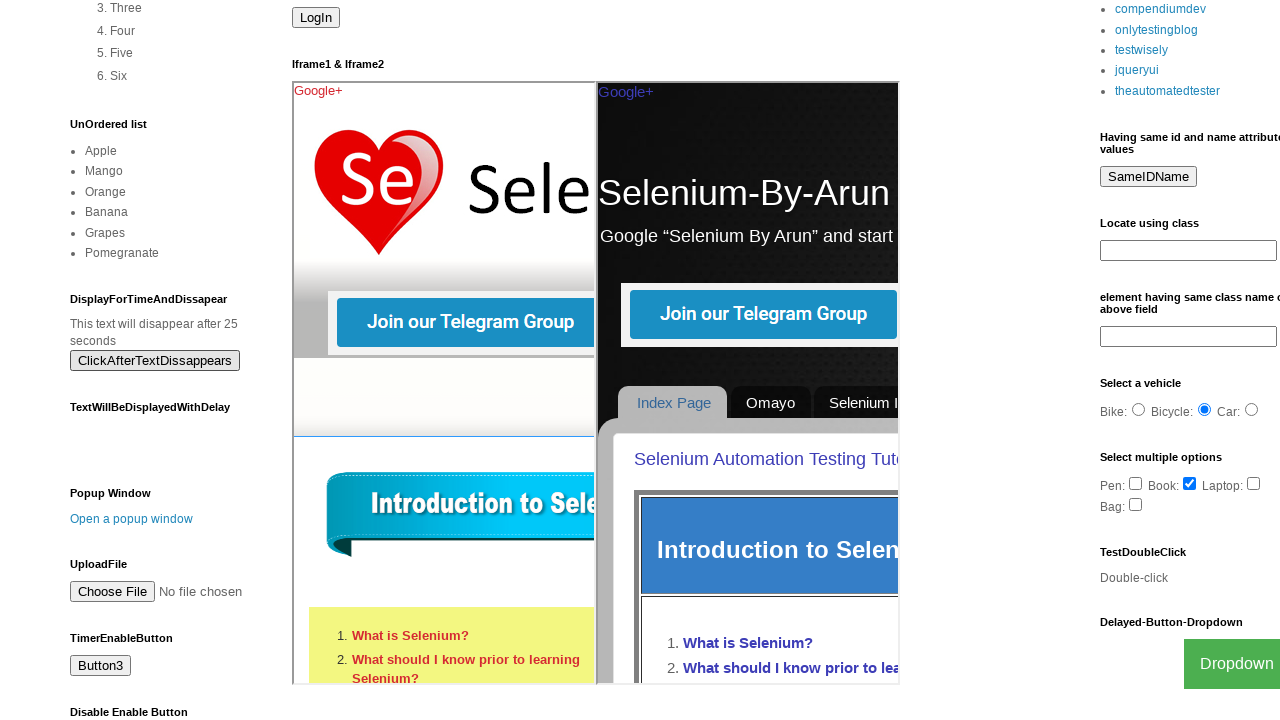

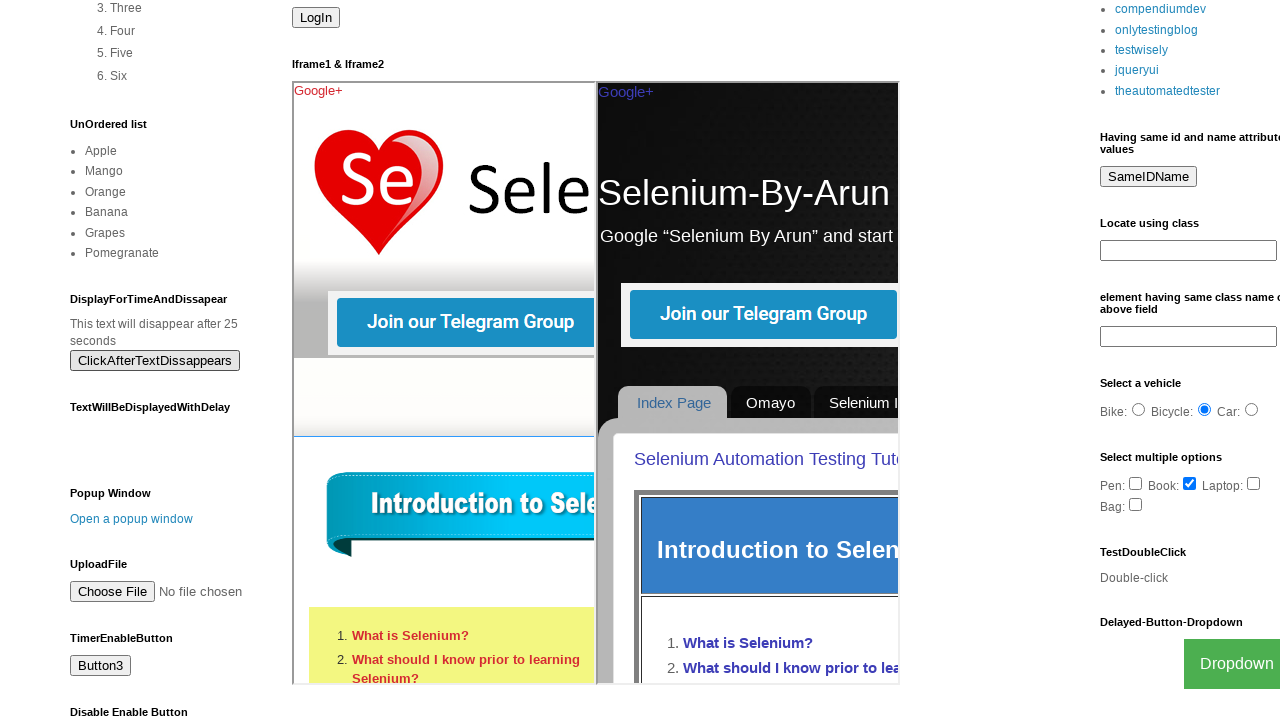